Tests that a dynamic stock market statistics table loads correctly on Moneycontrol website by waiting for the table rows and columns to be present.

Starting URL: https://www.moneycontrol.com/stocks/marketstats/index.php

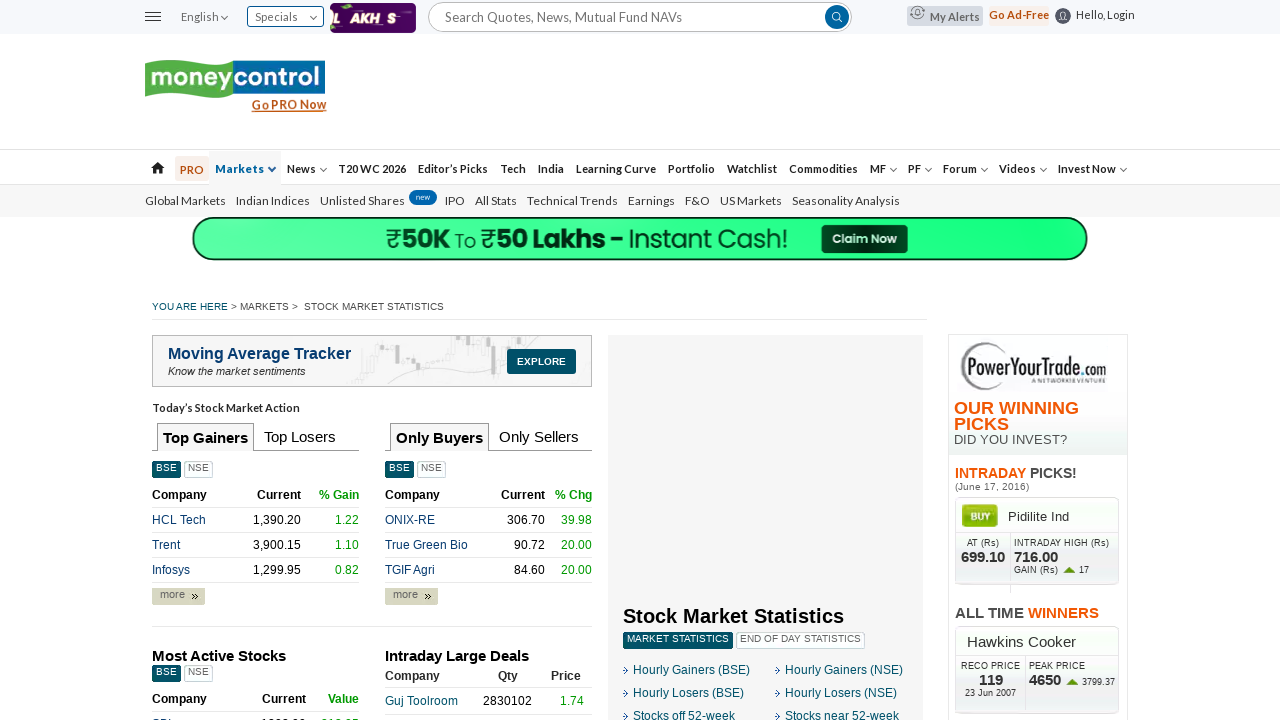

Waited for BSE top gainers table rows to load
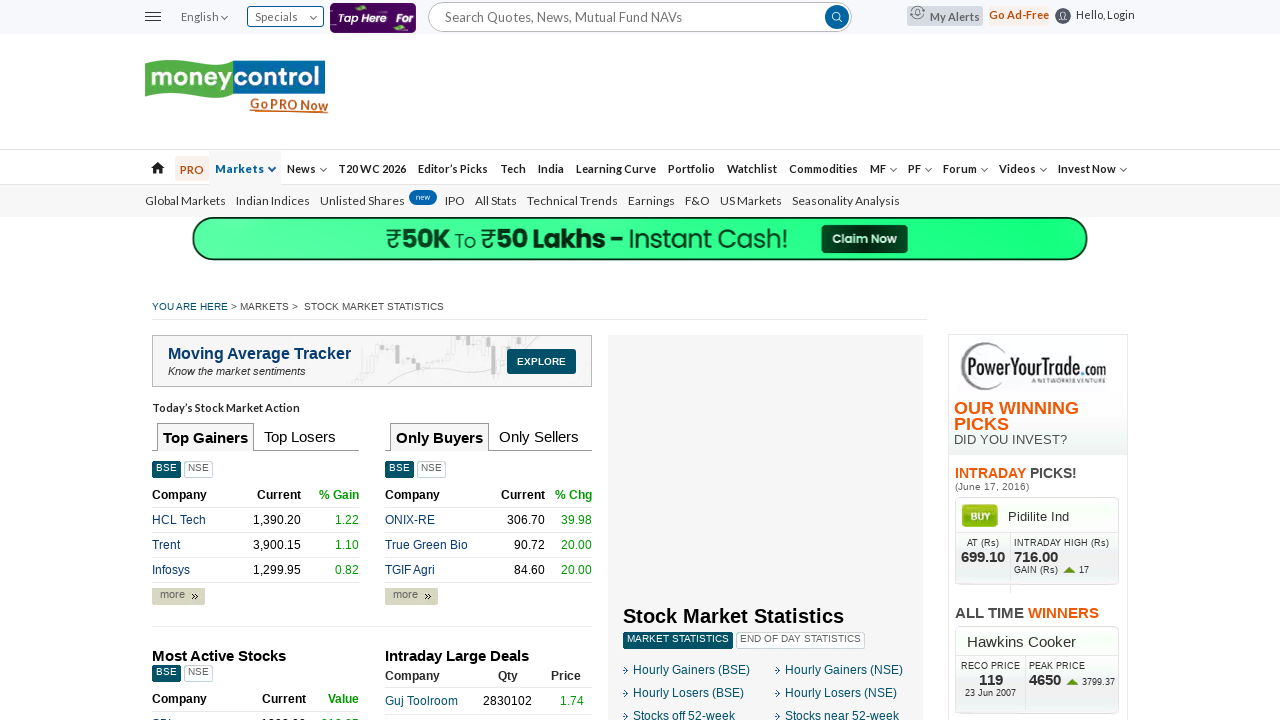

Waited for table columns in first row to load
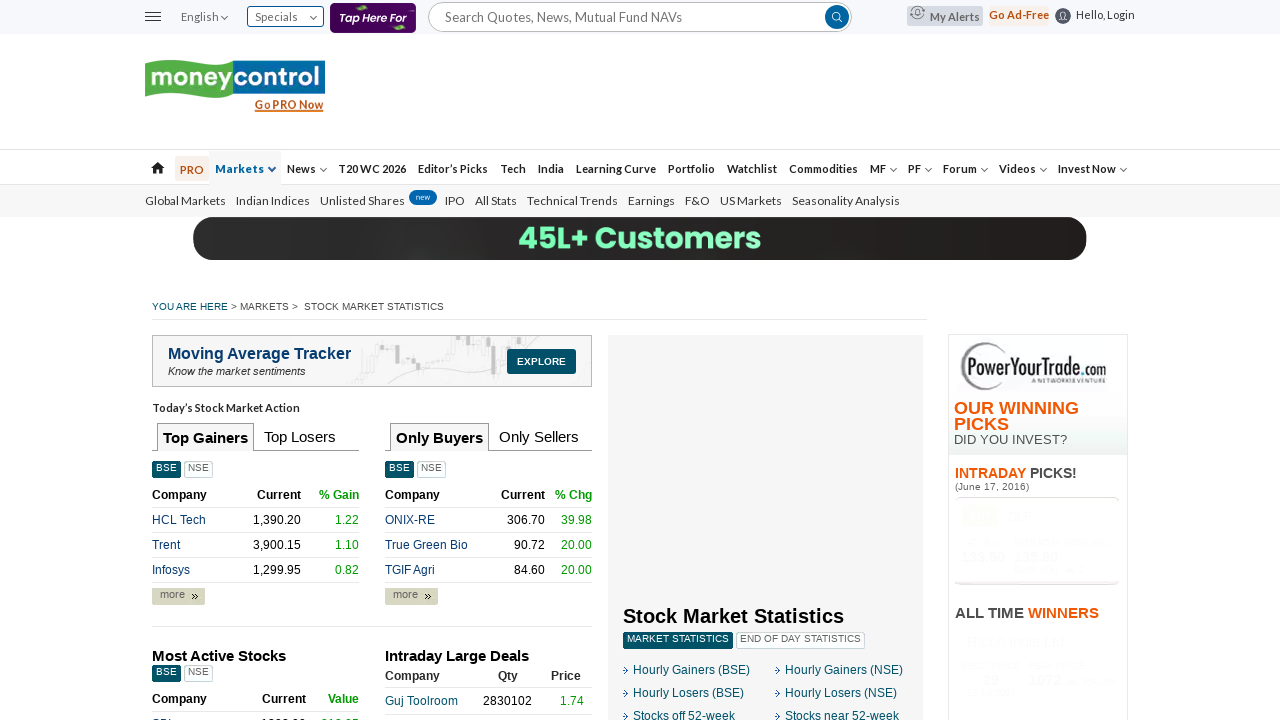

Located all table rows in BSE top gainers table
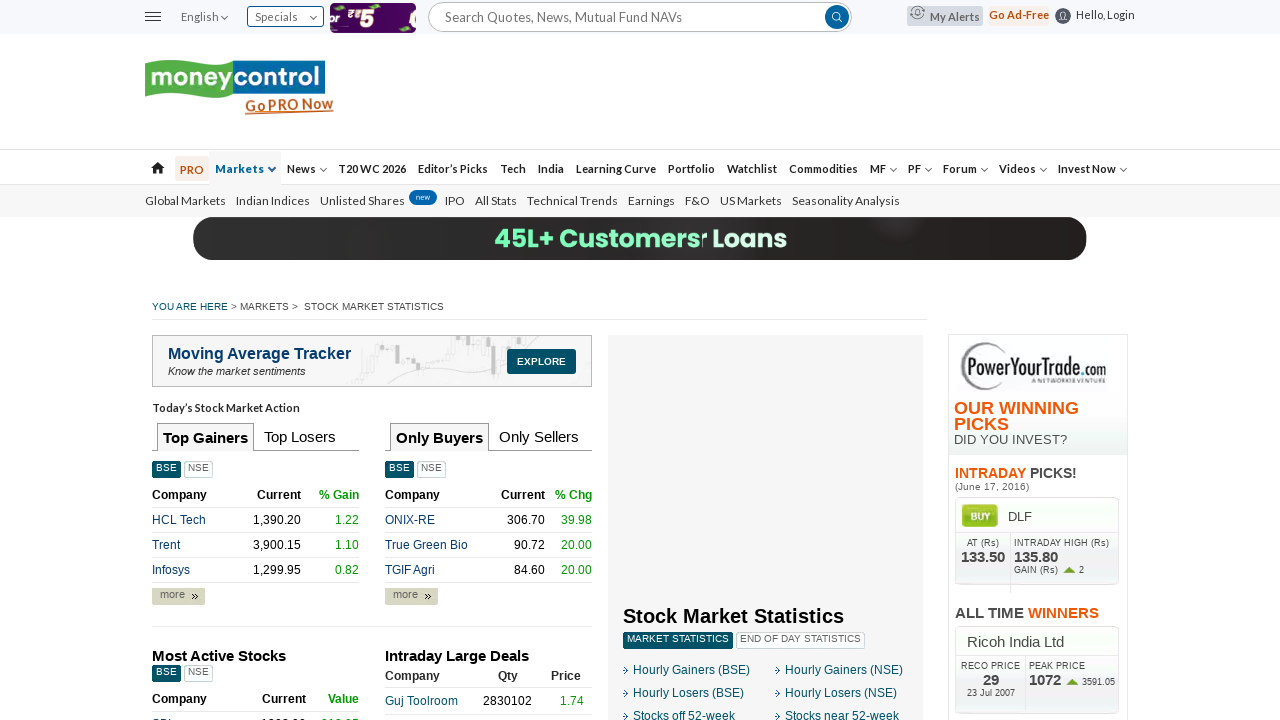

Verified first table row is visible
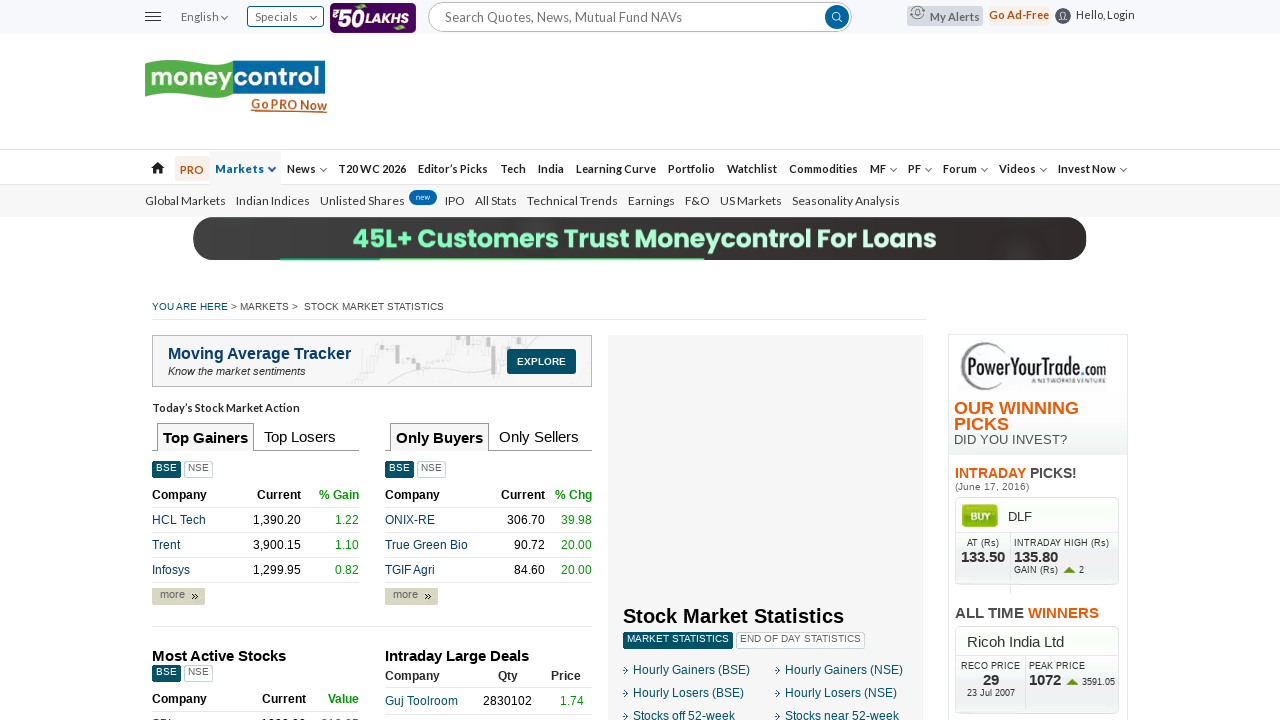

Located all columns in first table row
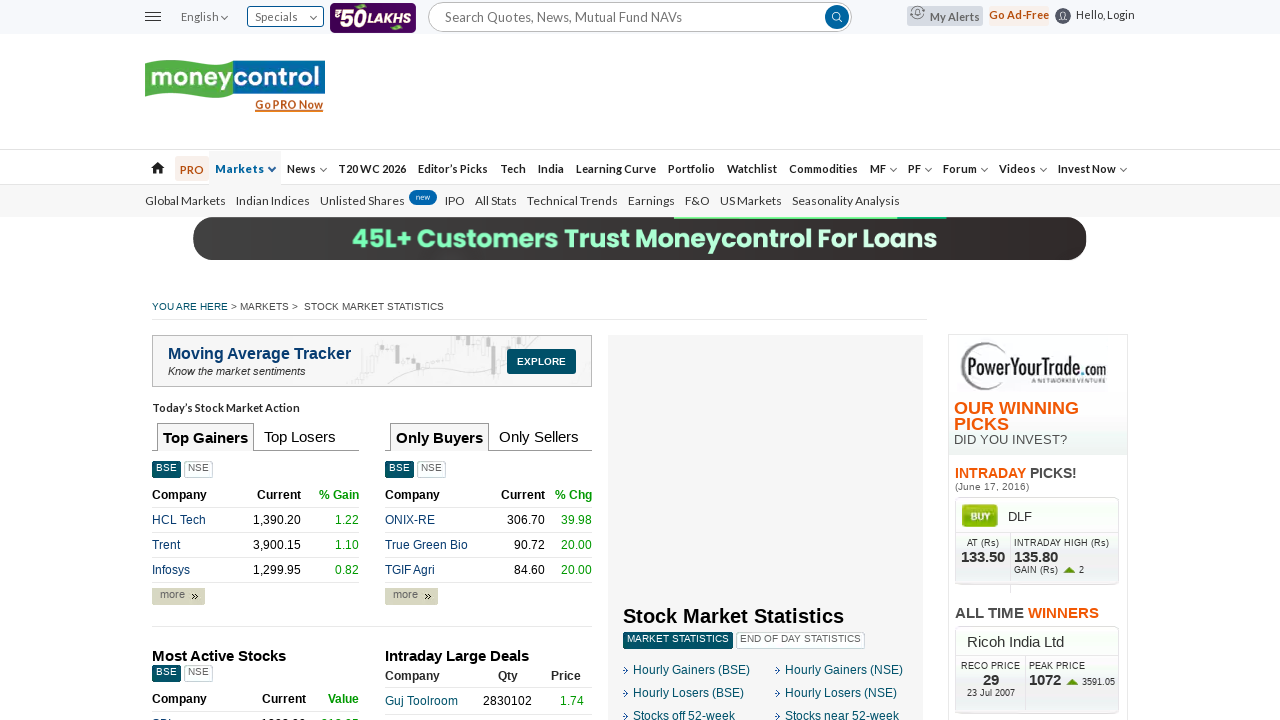

Verified first table column is visible - dynamic table loaded successfully
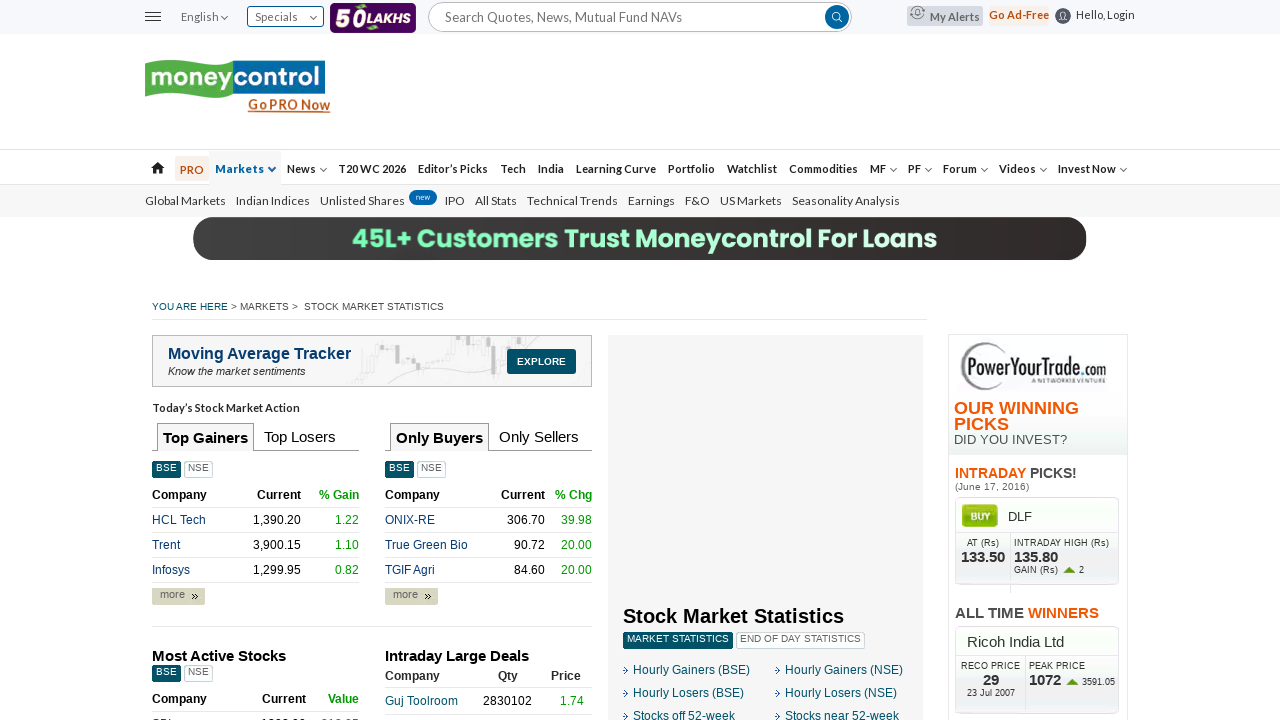

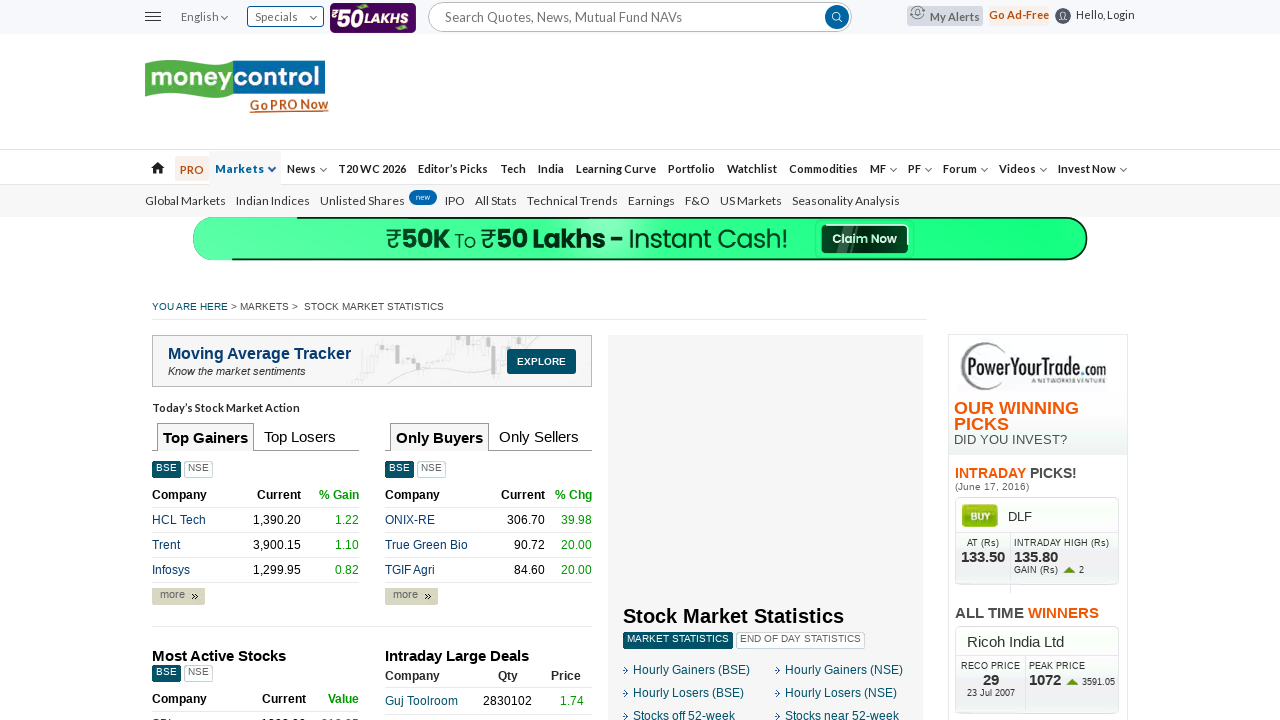